Tests marking individual items as complete by checking their checkboxes.

Starting URL: https://demo.playwright.dev/todomvc

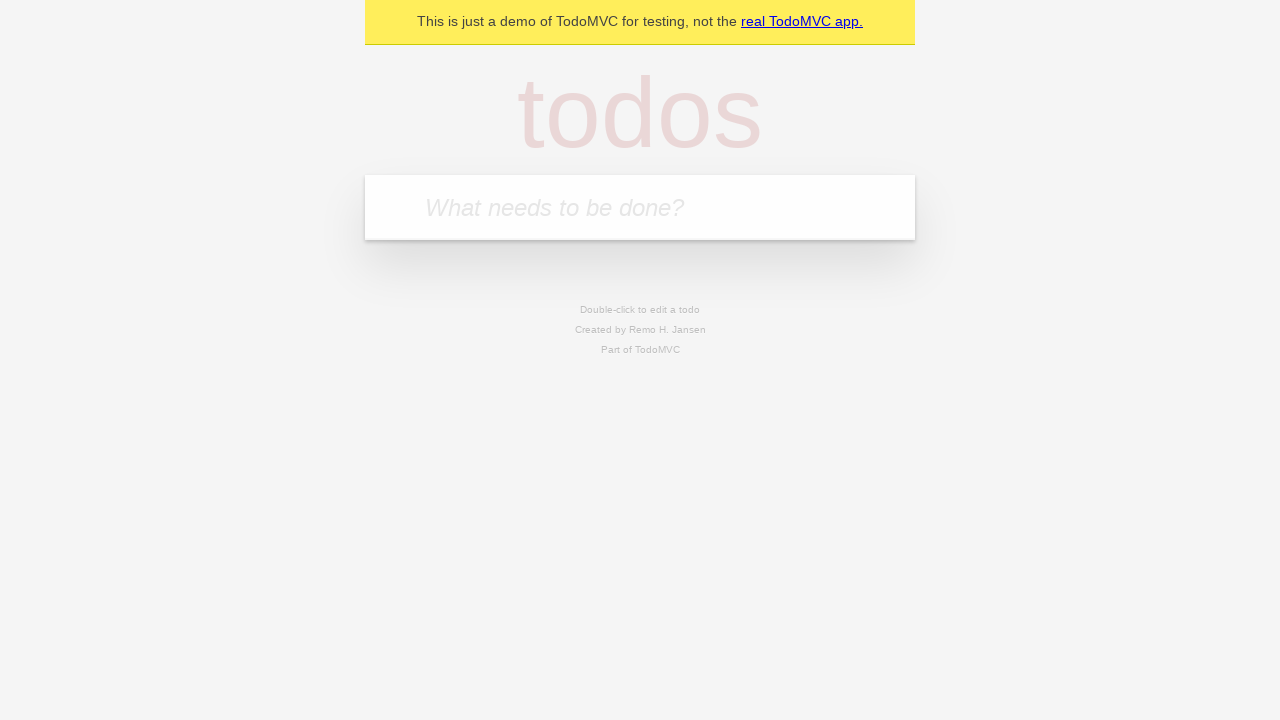

Located the 'What needs to be done?' input field
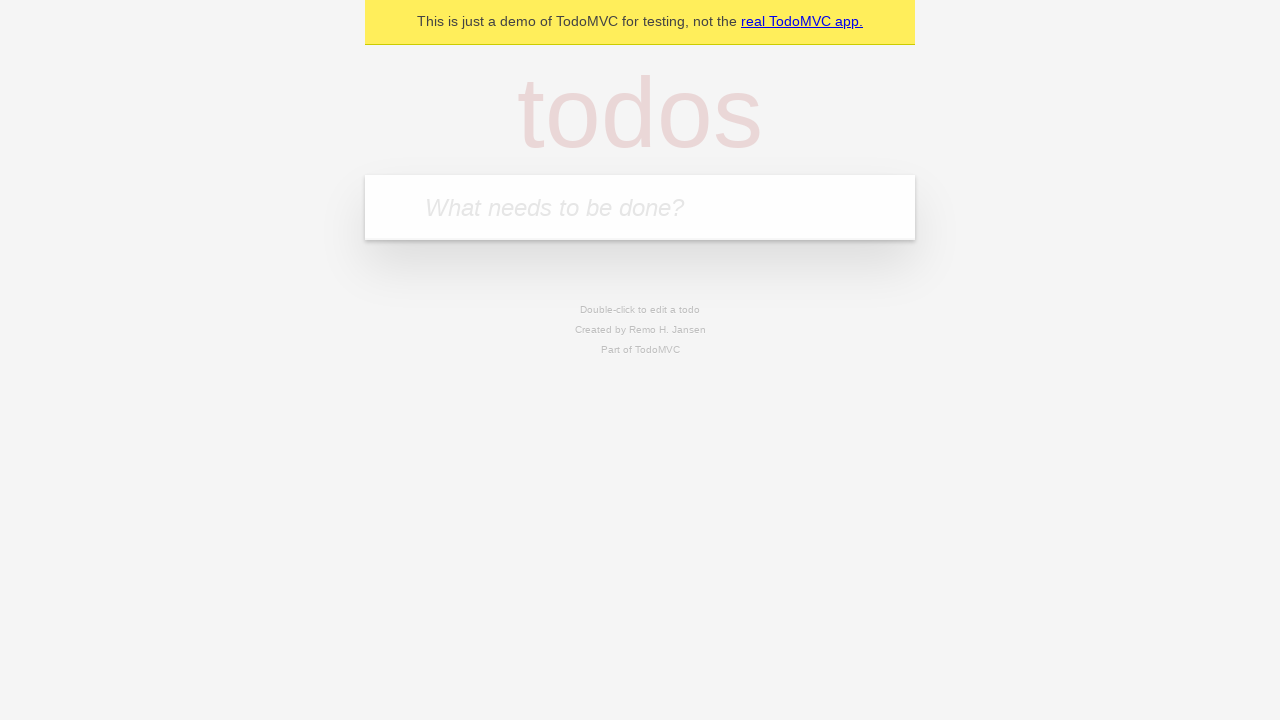

Filled input field with 'buy some cheese' on internal:attr=[placeholder="What needs to be done?"i]
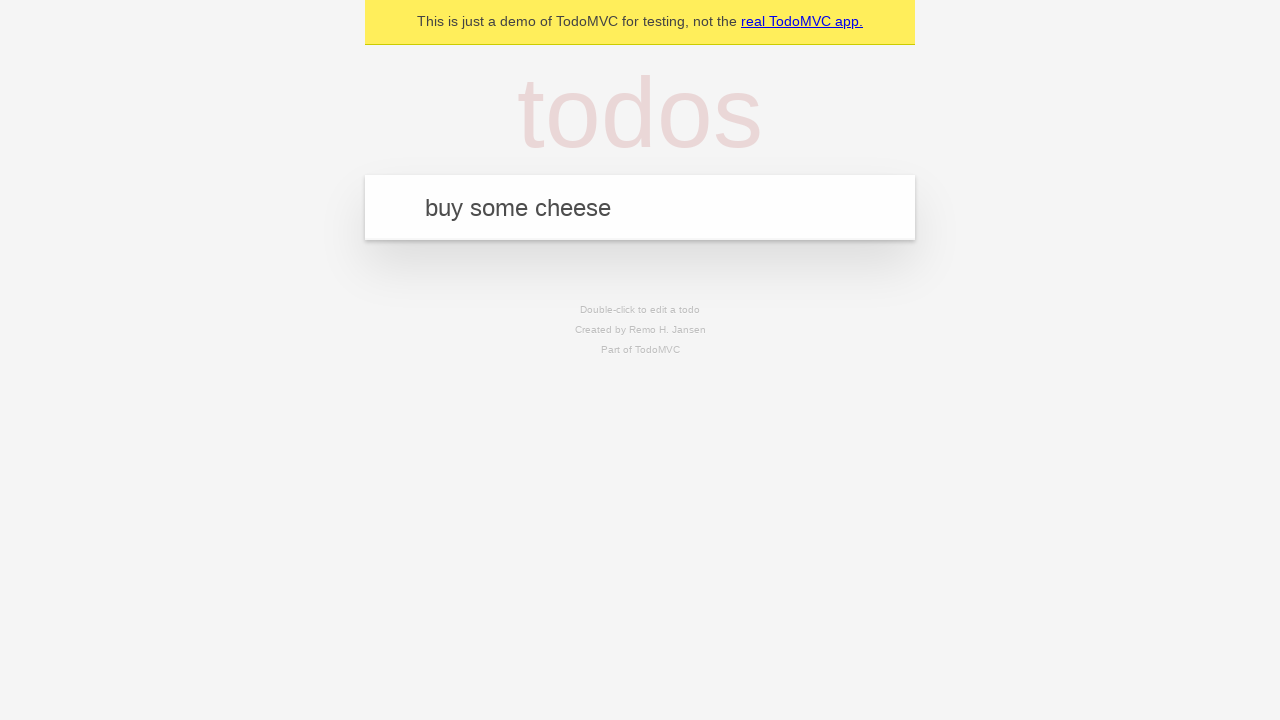

Pressed Enter to create first todo item on internal:attr=[placeholder="What needs to be done?"i]
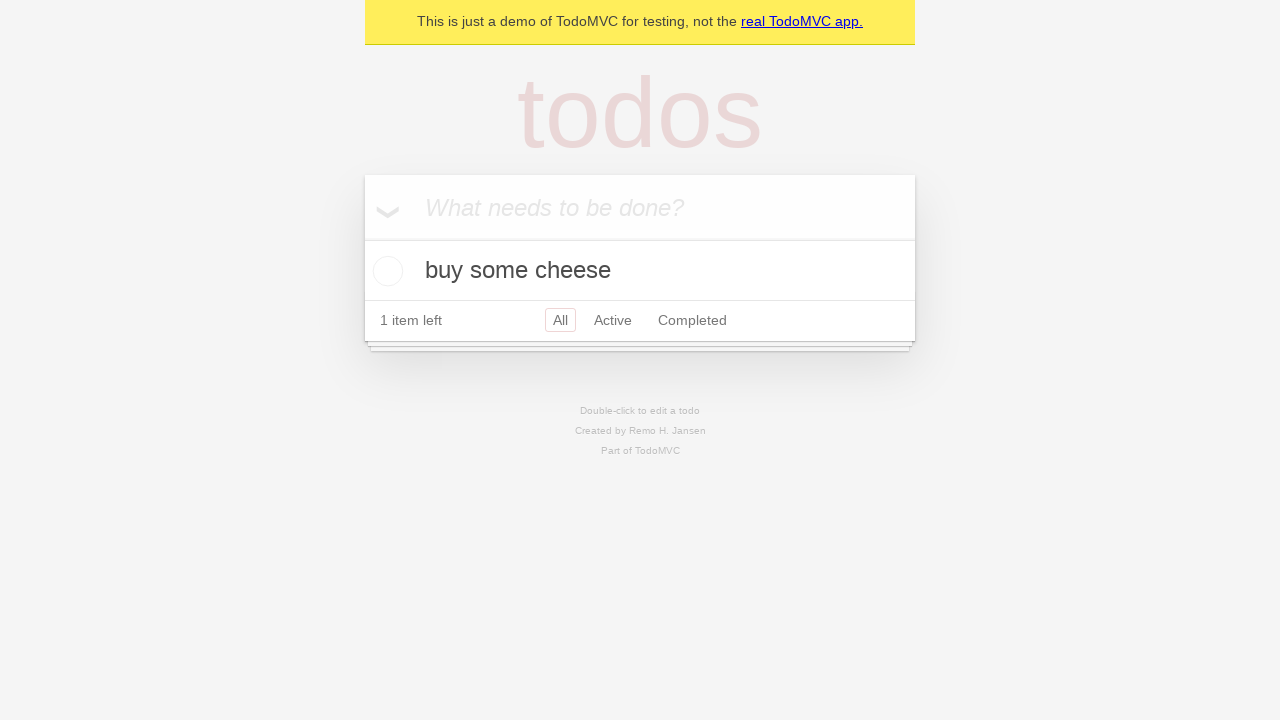

Filled input field with 'feed the cat' on internal:attr=[placeholder="What needs to be done?"i]
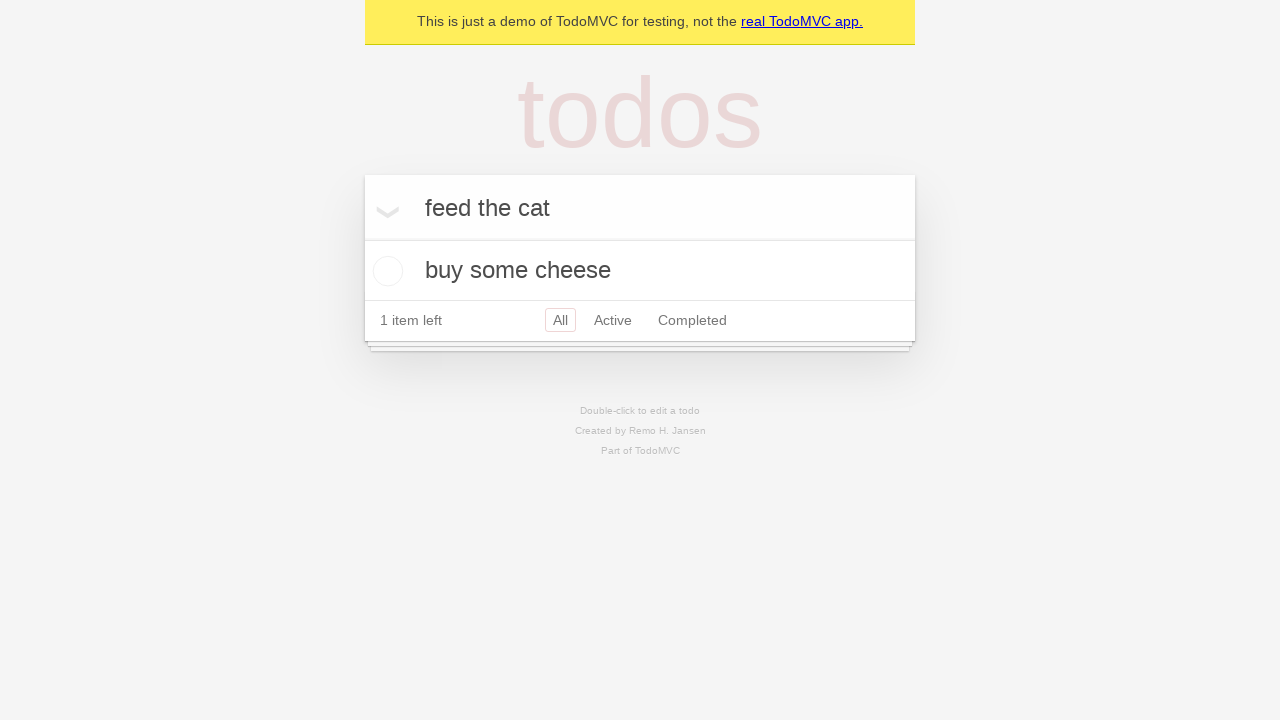

Pressed Enter to create second todo item on internal:attr=[placeholder="What needs to be done?"i]
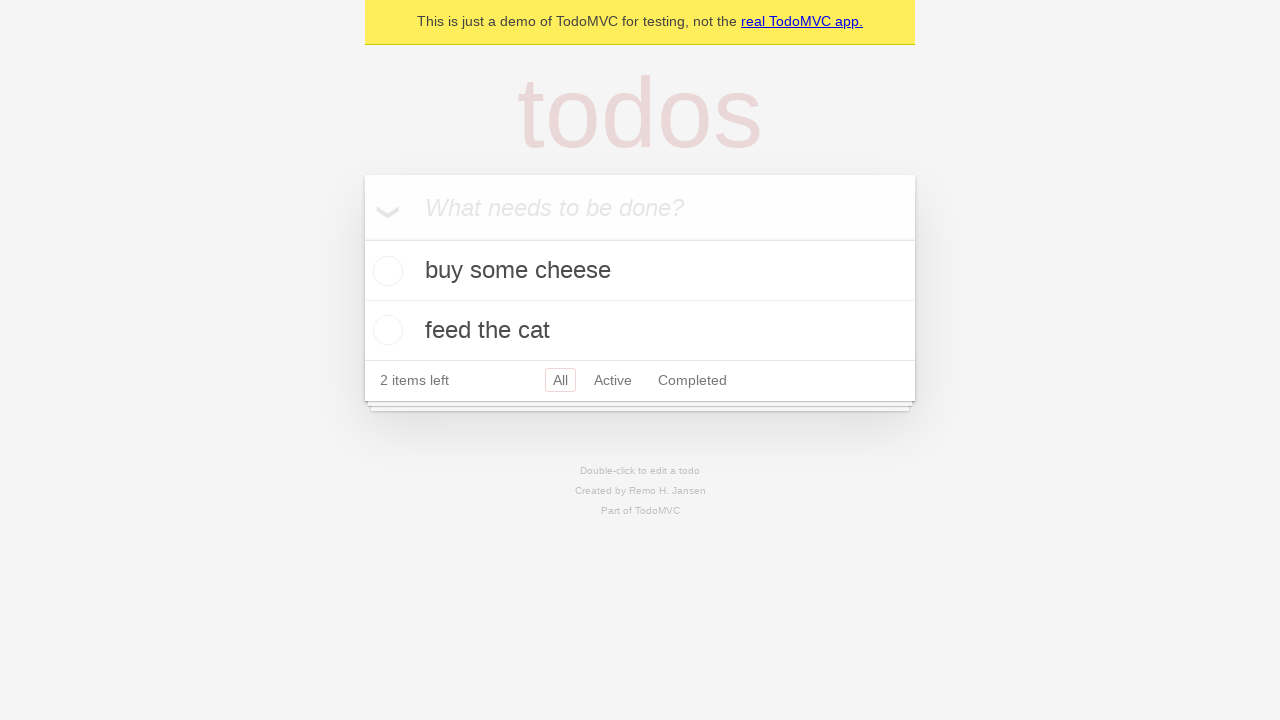

Located the first todo item
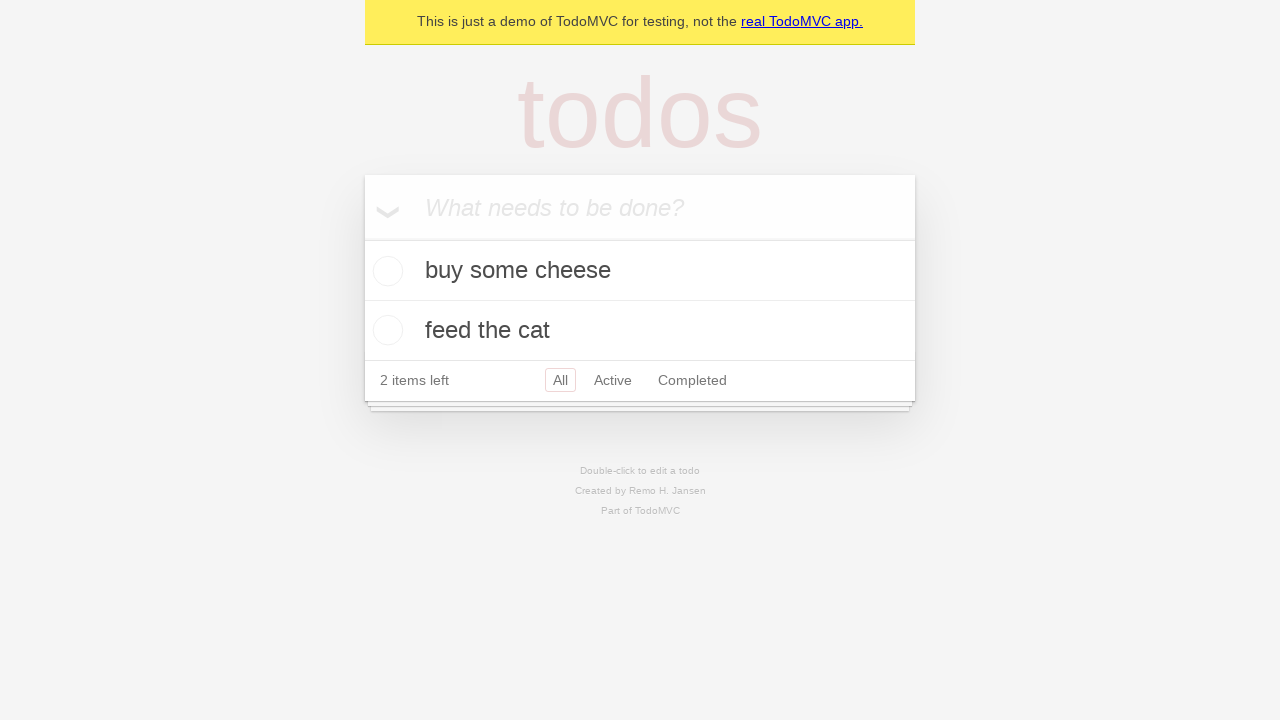

Checked the checkbox for first todo item 'buy some cheese' at (385, 271) on internal:testid=[data-testid="todo-item"s] >> nth=0 >> internal:role=checkbox
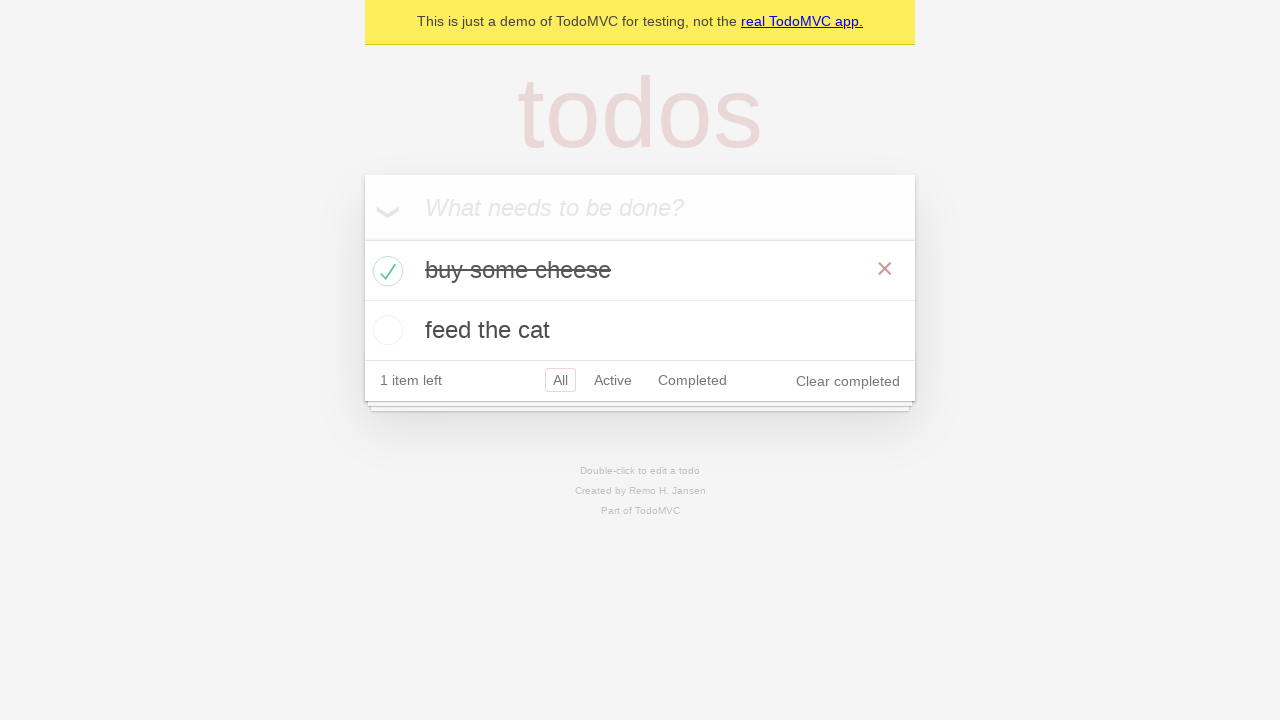

Located the second todo item
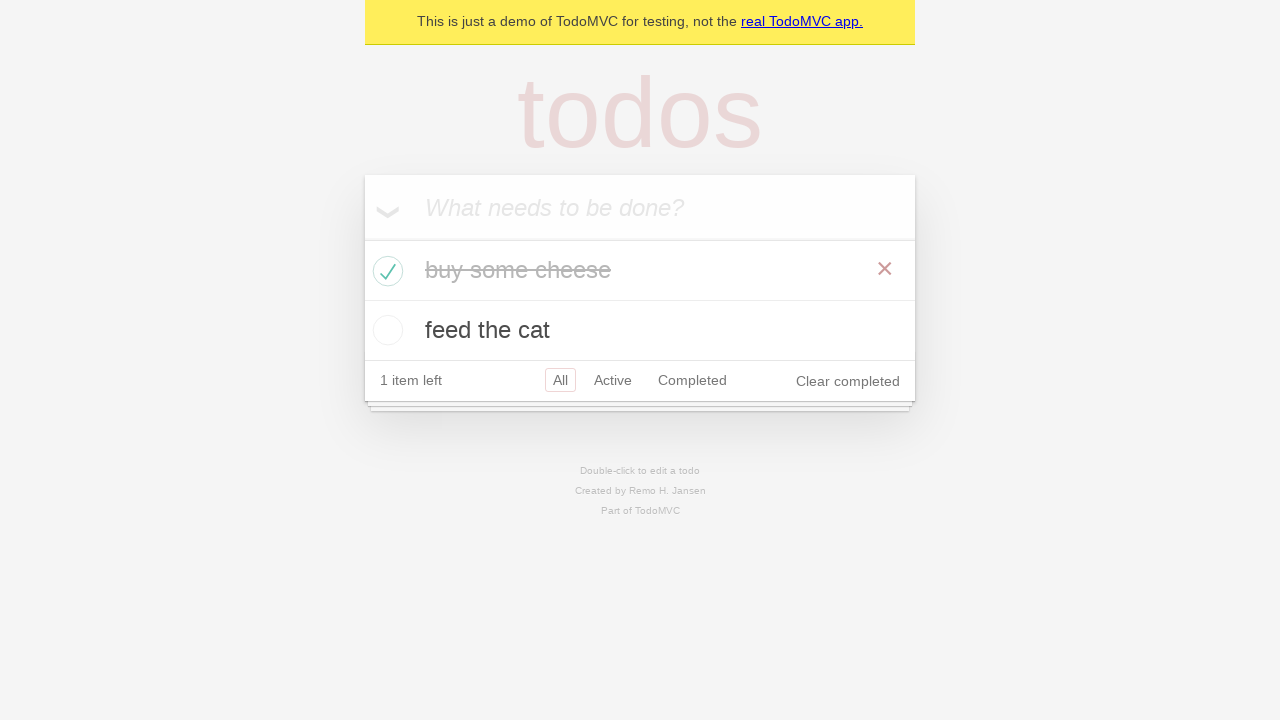

Checked the checkbox for second todo item 'feed the cat' at (385, 330) on internal:testid=[data-testid="todo-item"s] >> nth=1 >> internal:role=checkbox
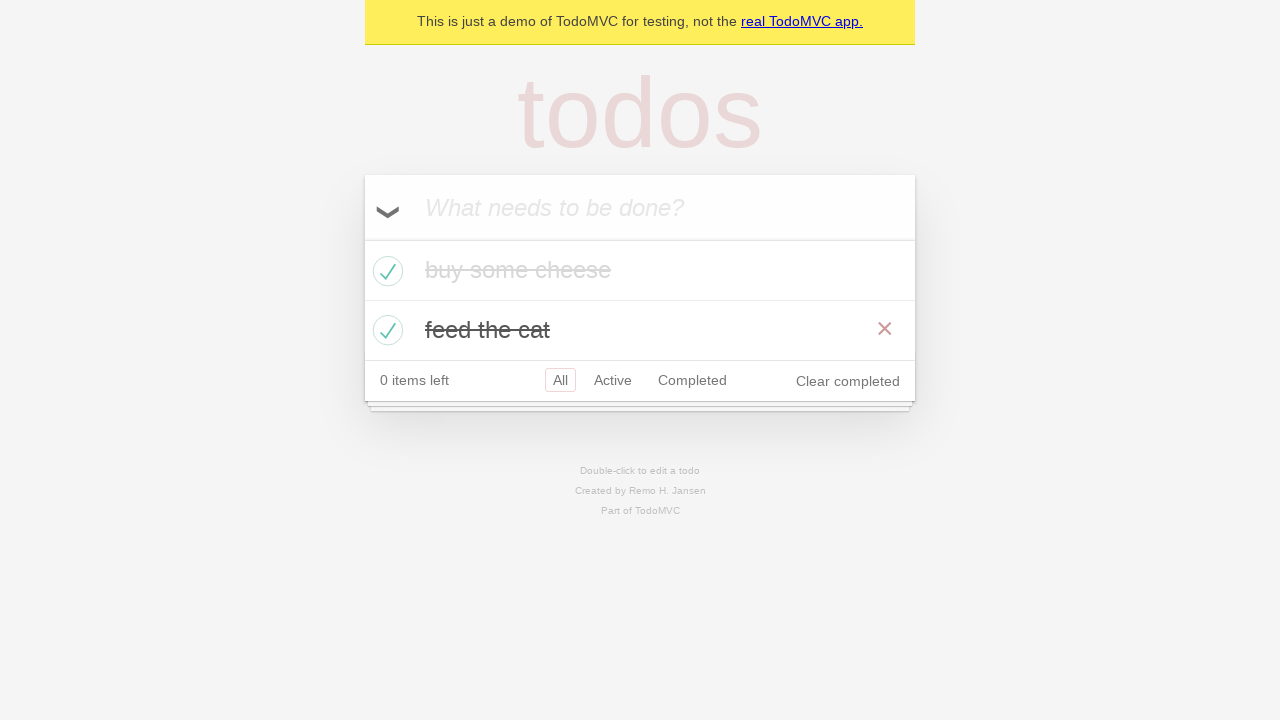

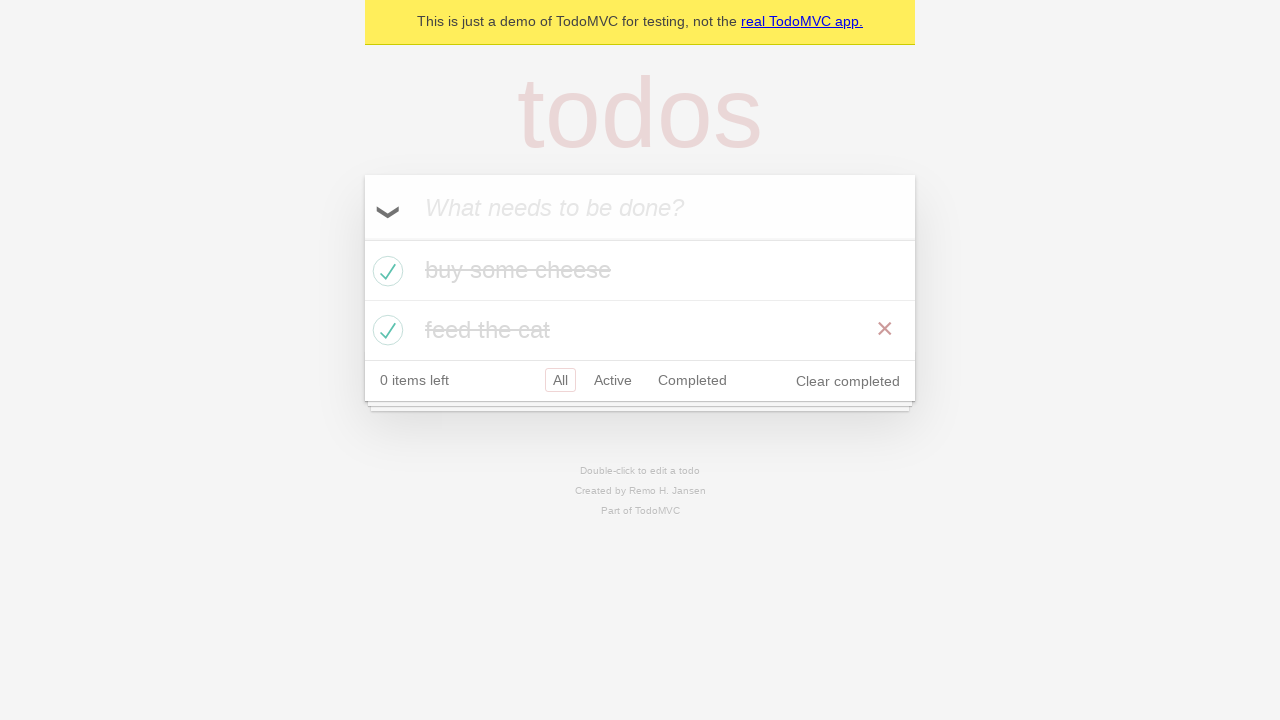